Tests the 'Become A MERN Store Seller' form by filling in all required fields (name, email, phone, business brand, description) and submitting the form.

Starting URL: https://shopdemo-alex-hot.koyeb.app/sell

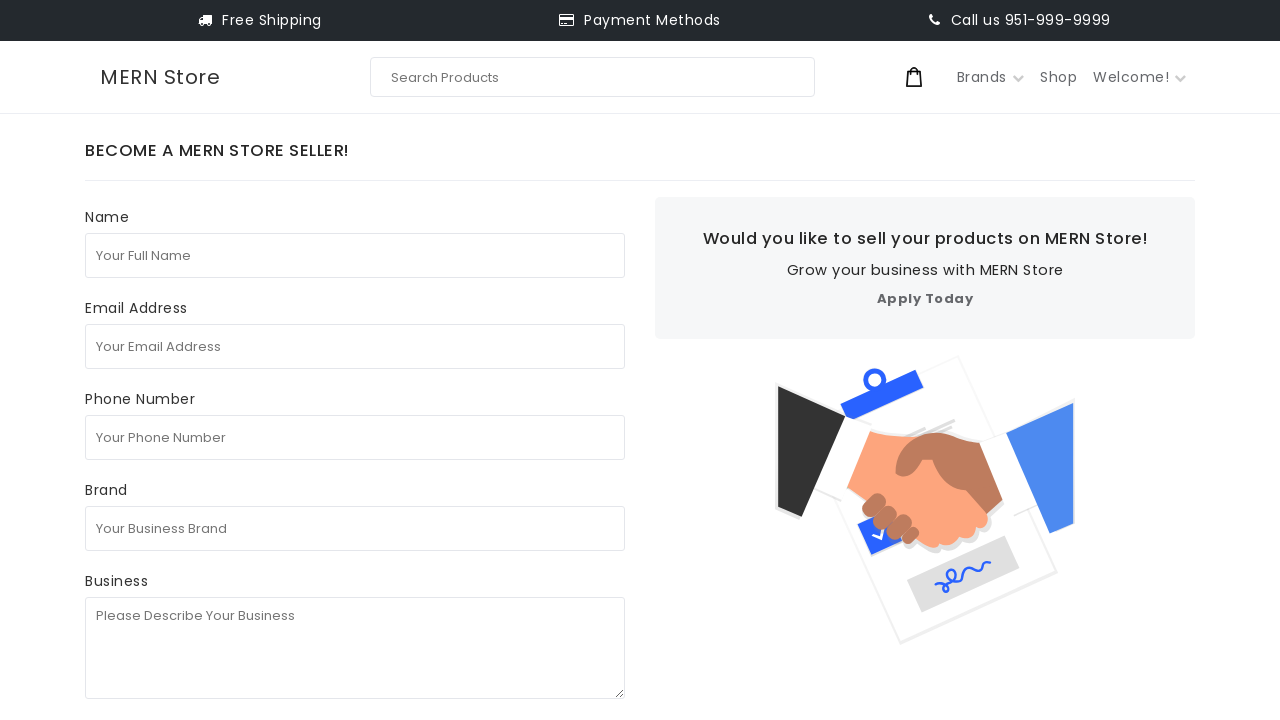

Filled in full name field with 'test seller' on internal:attr=[placeholder="Your Full Name"i]
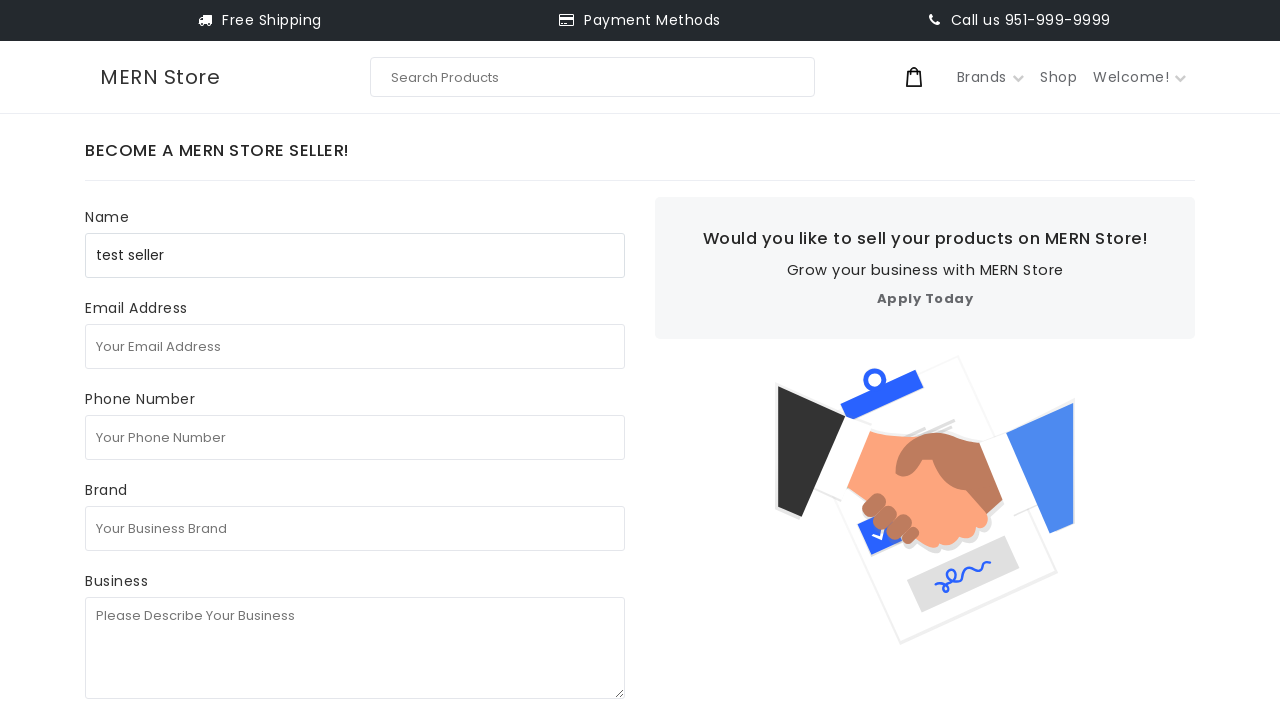

Filled in email field with 'seller1749837294@gmail.com' on internal:attr=[placeholder="Your Email Address"i]
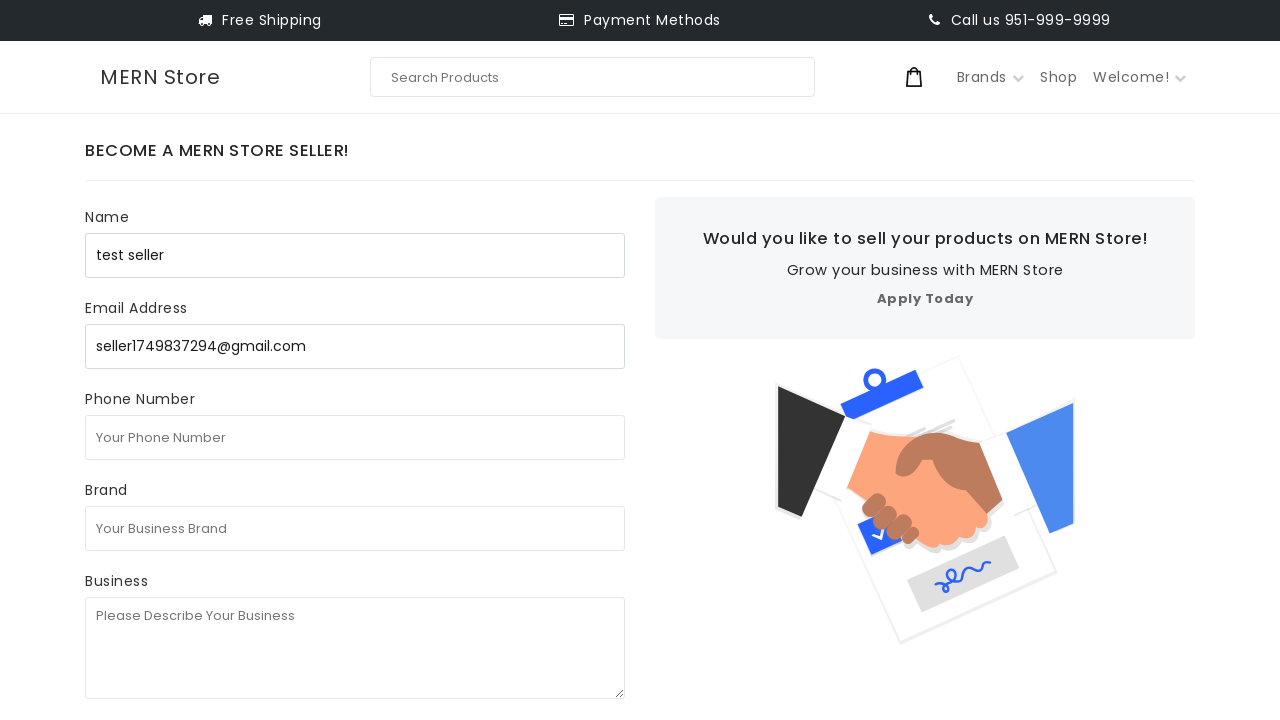

Filled in phone number field with '1231231231' on internal:attr=[placeholder="Your Phone Number"i]
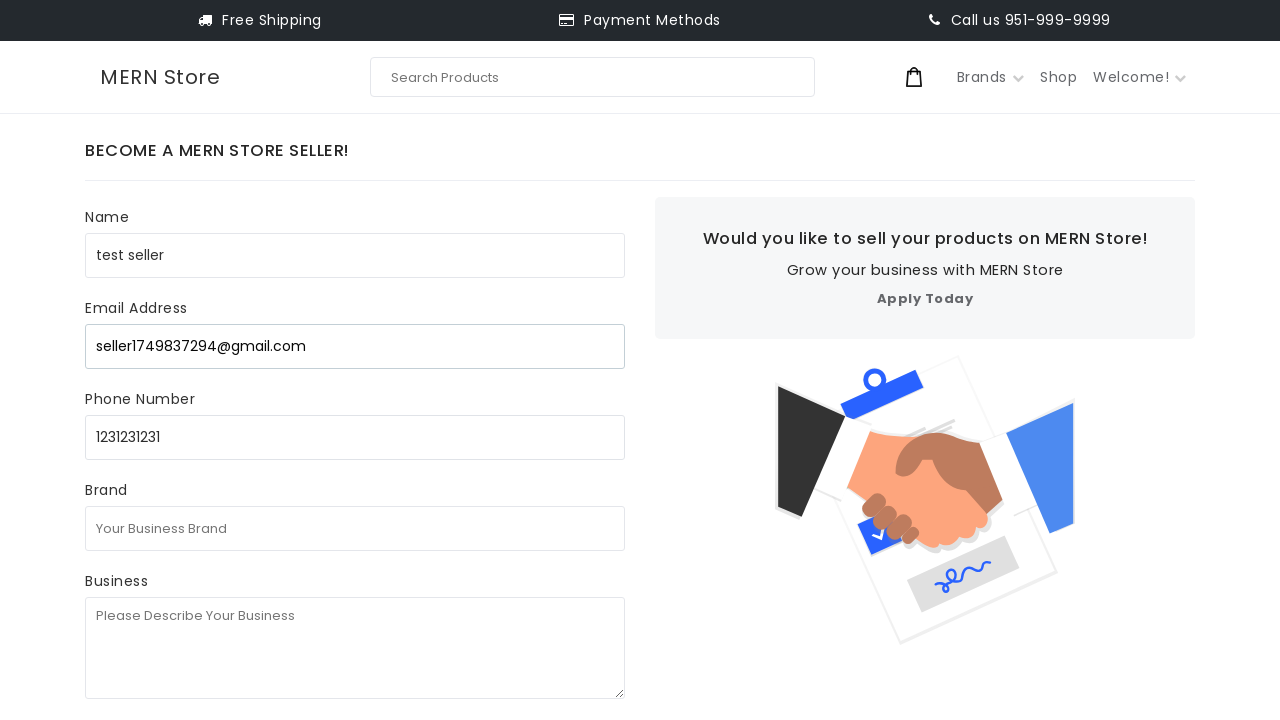

Filled in business brand field with 'test business' on internal:attr=[placeholder="Your Business Brand"i]
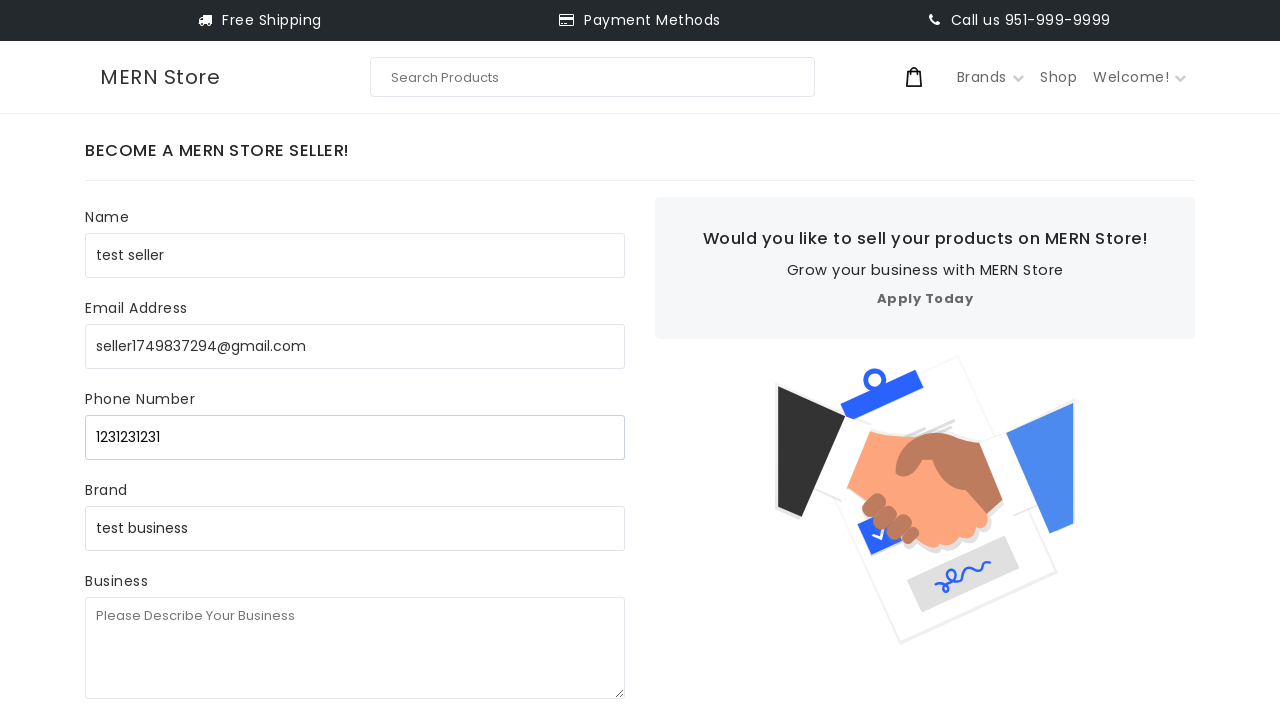

Filled in business description field with 'test test testc' on internal:attr=[placeholder="Please Describe Your Business"i]
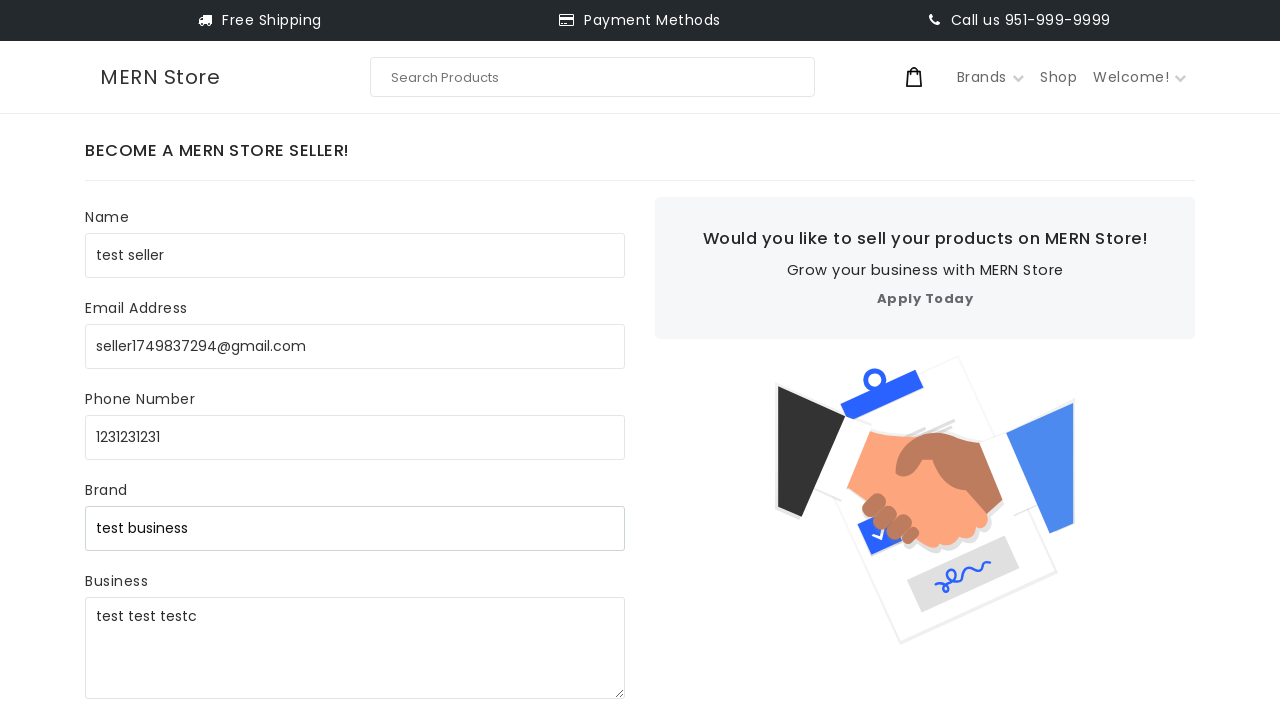

Clicked Submit button to submit the seller form at (152, 382) on internal:role=button[name="Submit"i]
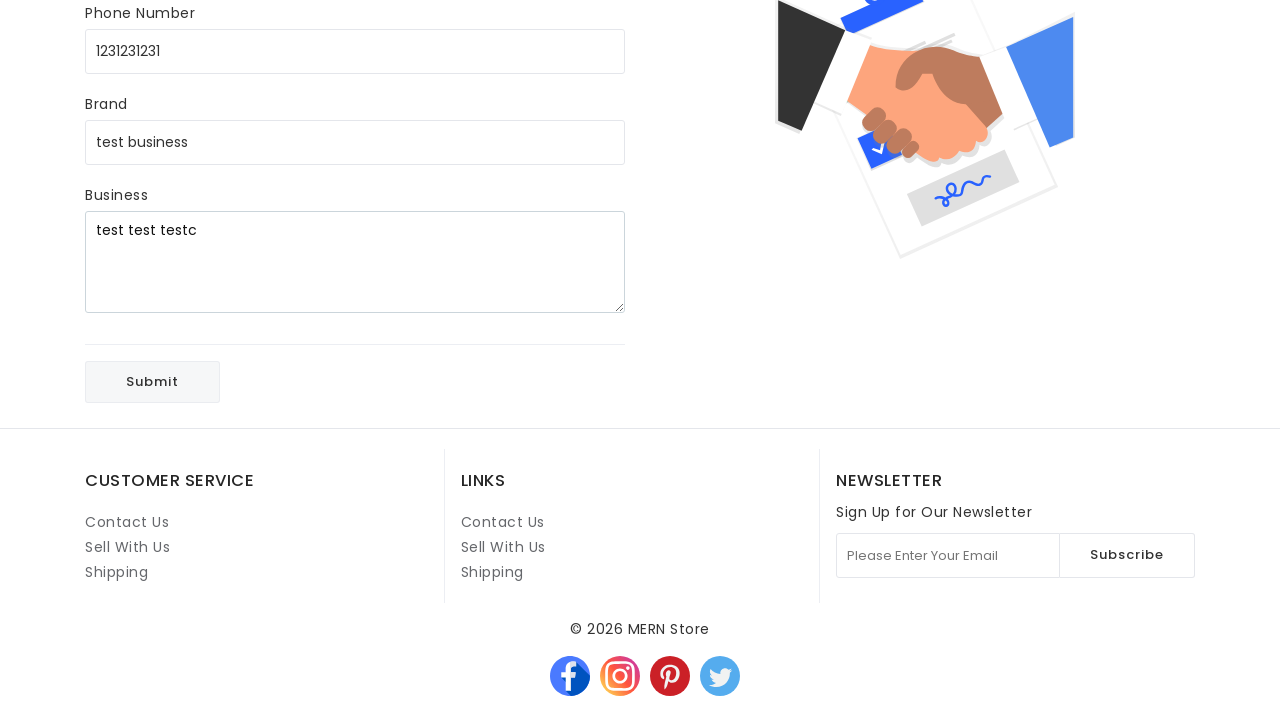

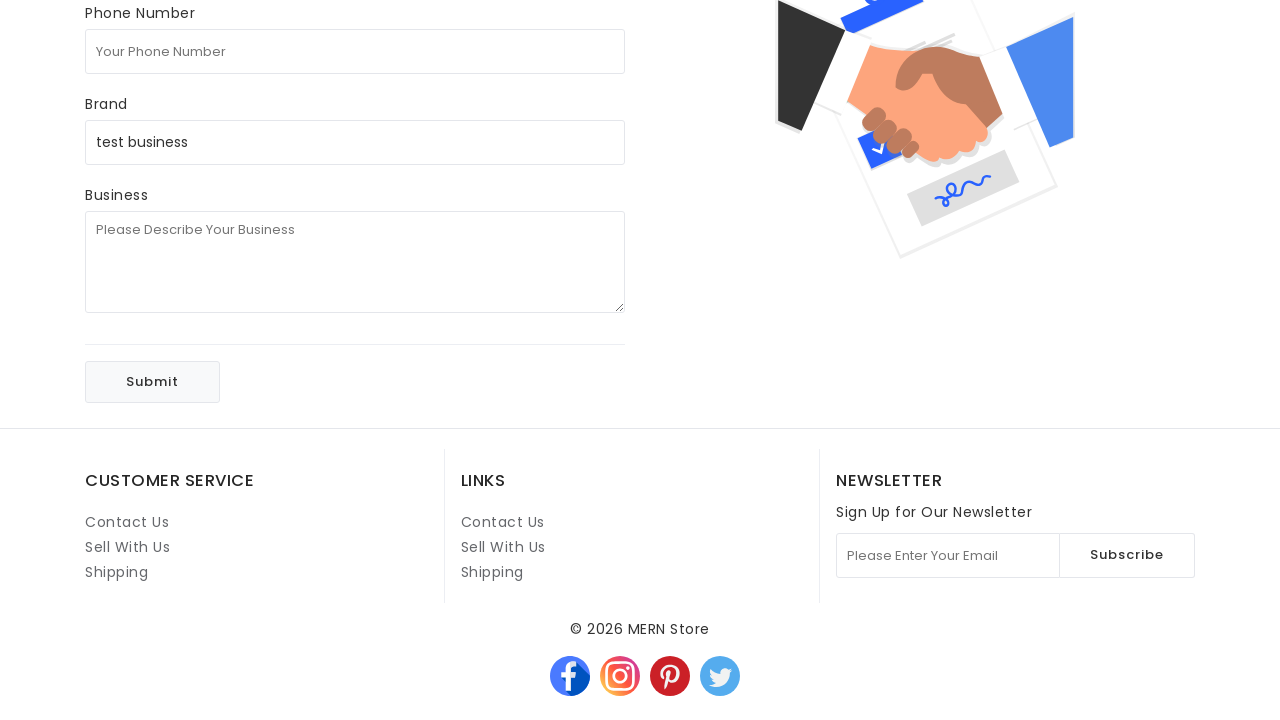